Tests a text box form by filling in user name, email, current address, and permanent address fields, then submitting the form and verifying the output is displayed.

Starting URL: https://demoqa.com/text-box

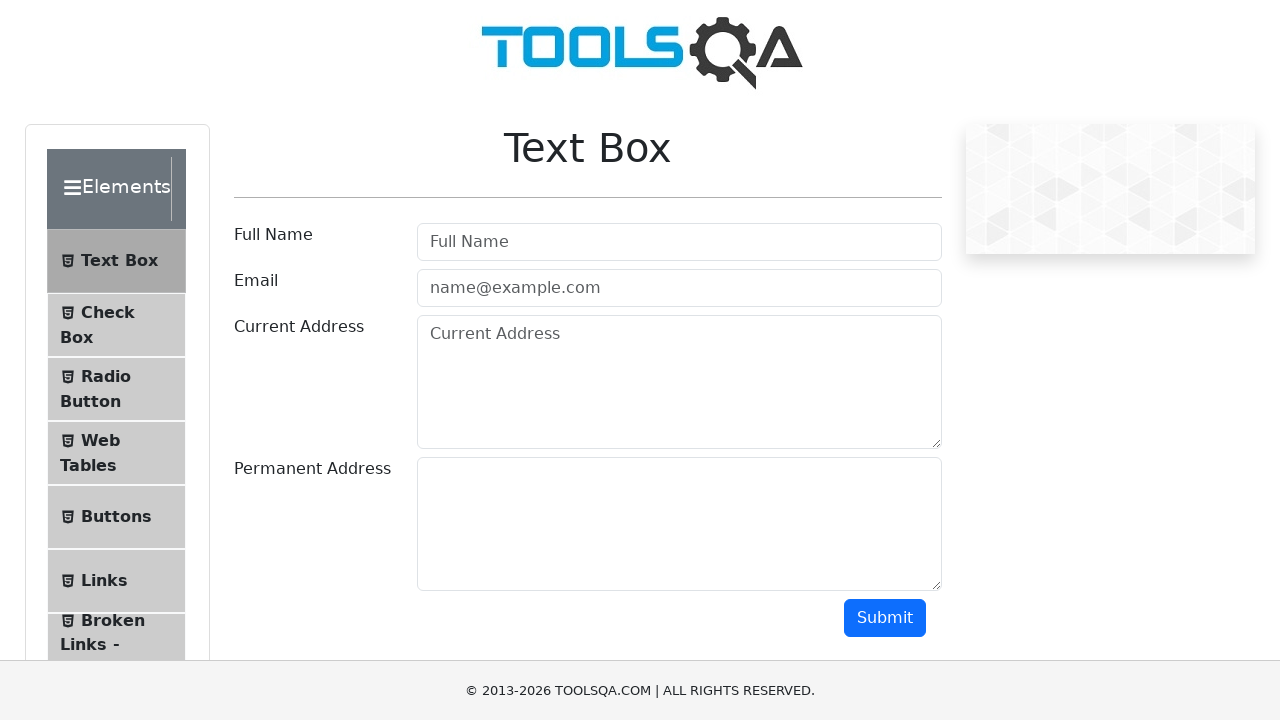

Filled user name field with 'Marcus' on input#userName
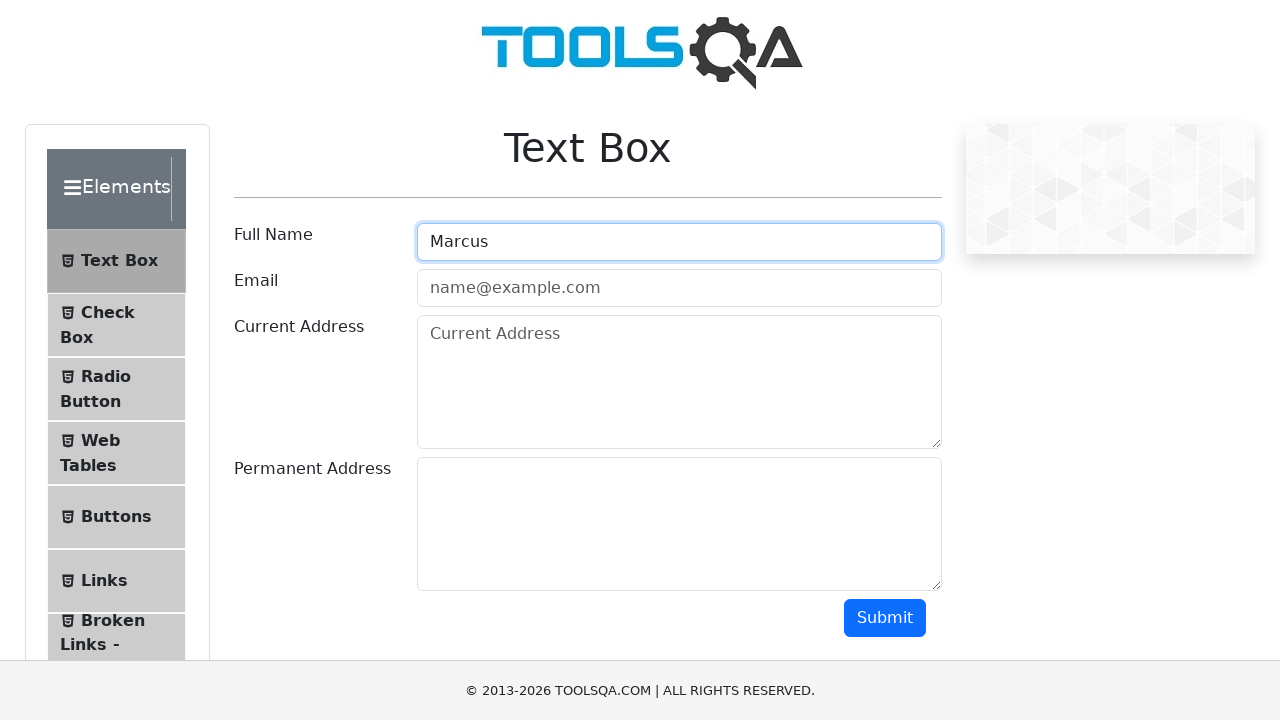

Filled email field with 'marcusjohnson@gmail.com' on input#userEmail
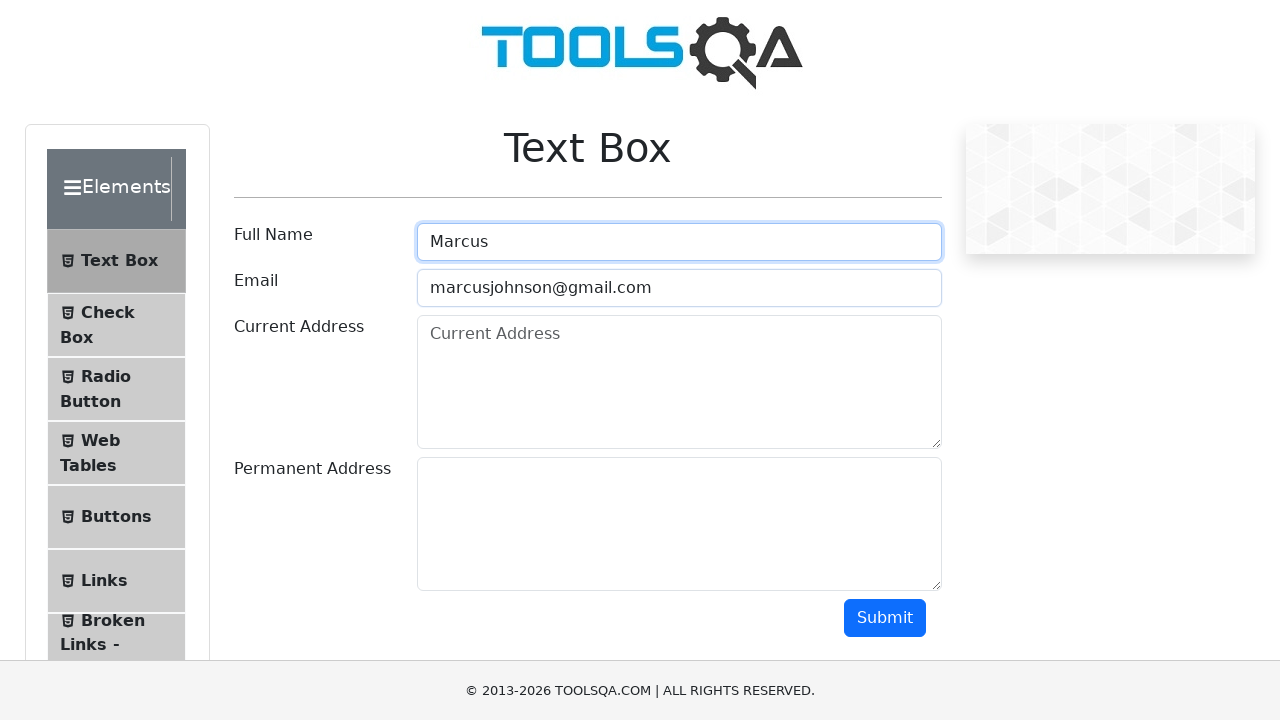

Filled current address field with '123 Oak Street, Springfield' on textarea#currentAddress
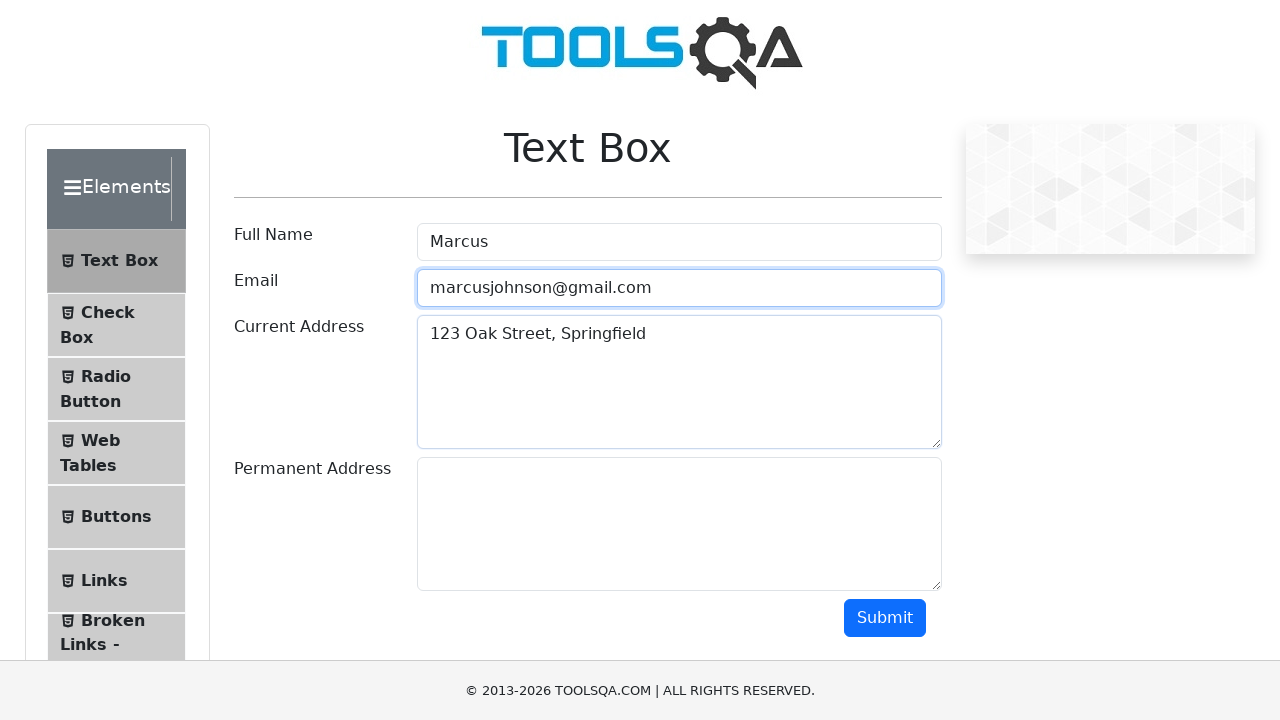

Filled permanent address field with '456 Maple Avenue, Riverside' on textarea#permanentAddress
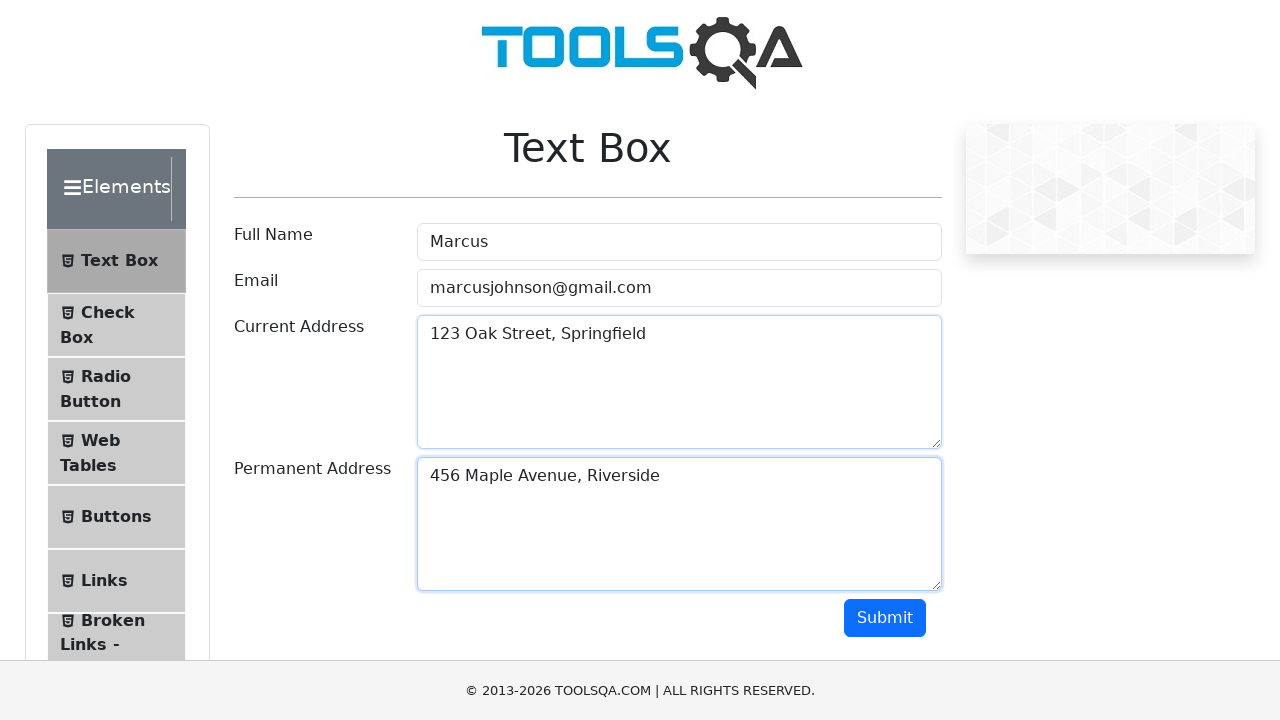

Clicked submit button to submit the form at (885, 618) on #submit
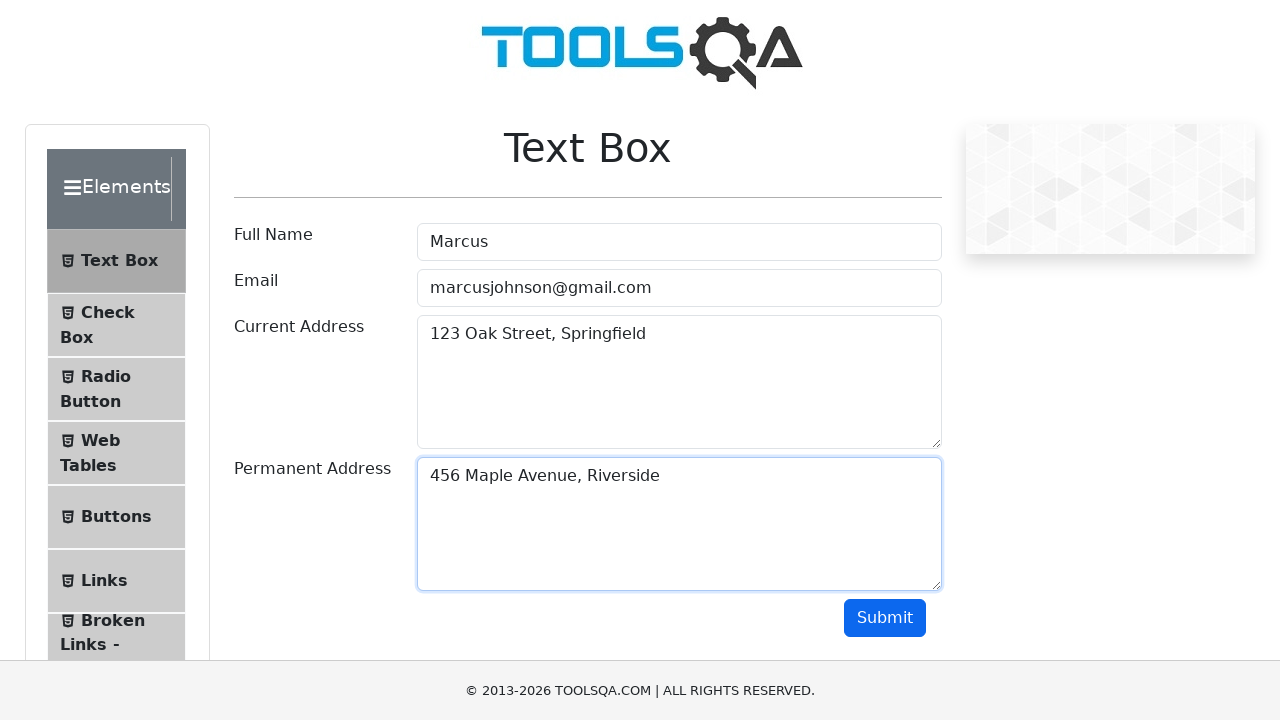

Form output displayed successfully
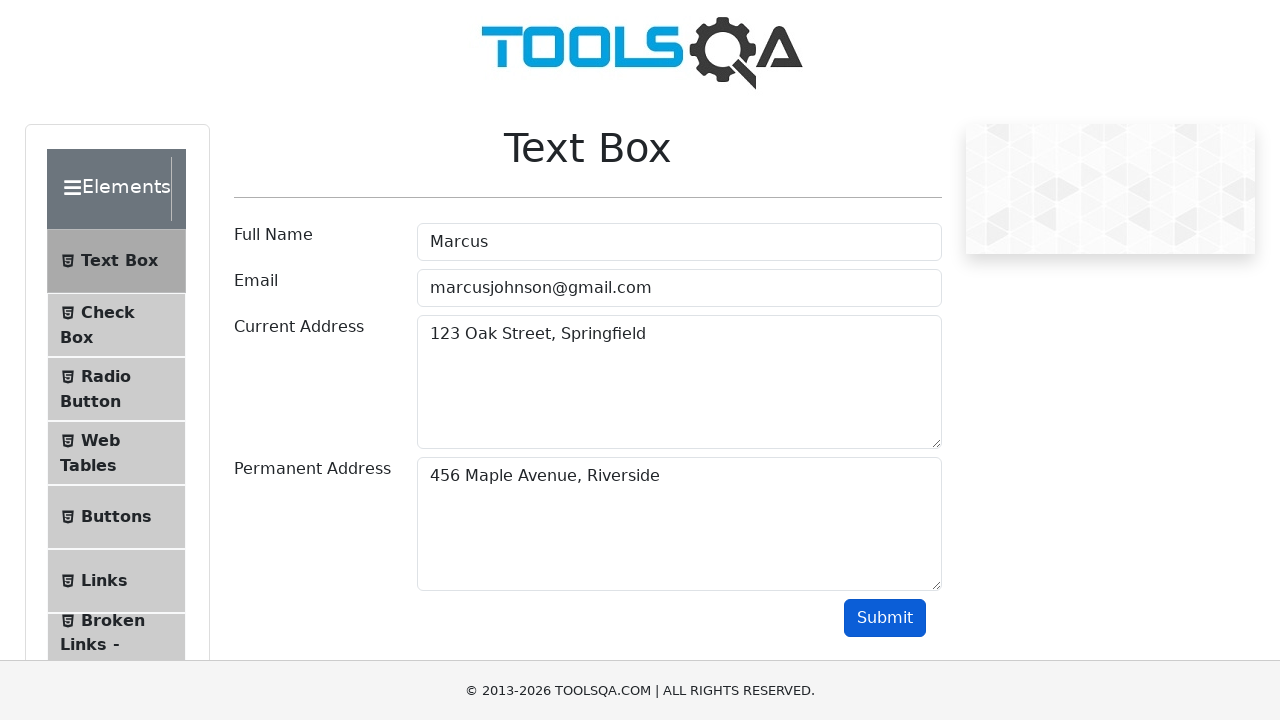

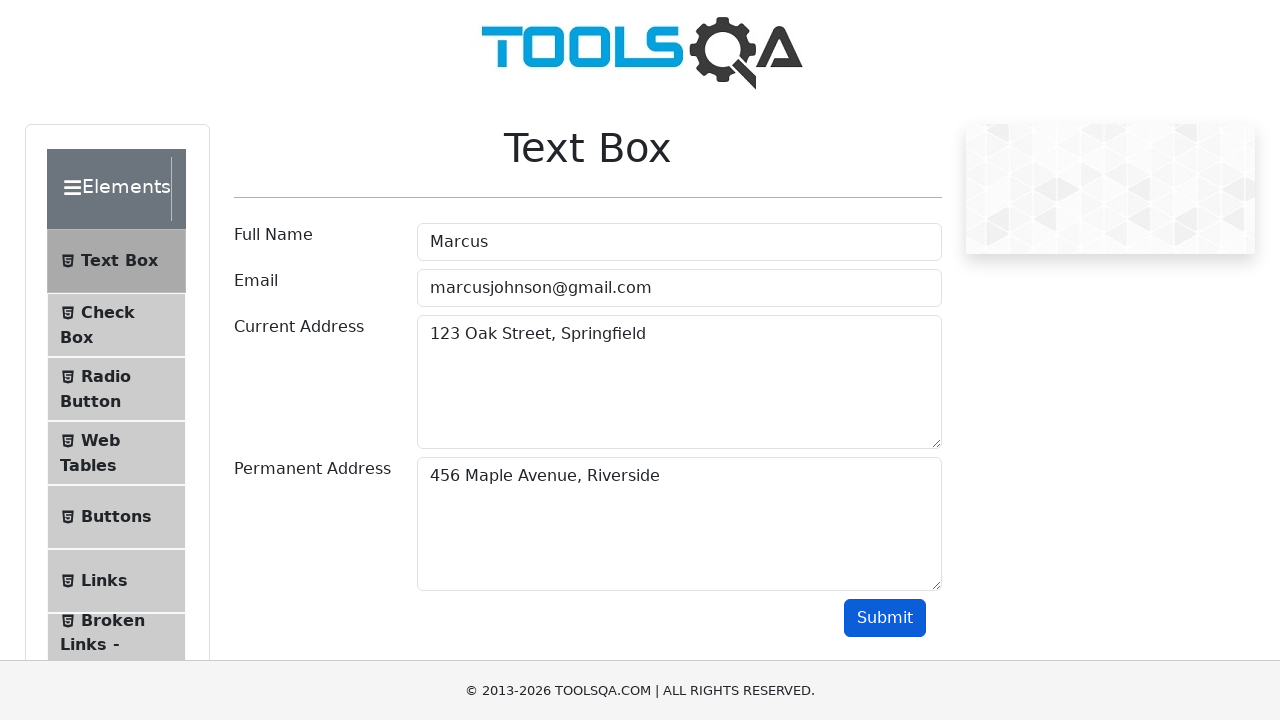